Tests adding todo items by filling the input field and pressing Enter, verifying that items appear in the list

Starting URL: https://demo.playwright.dev/todomvc

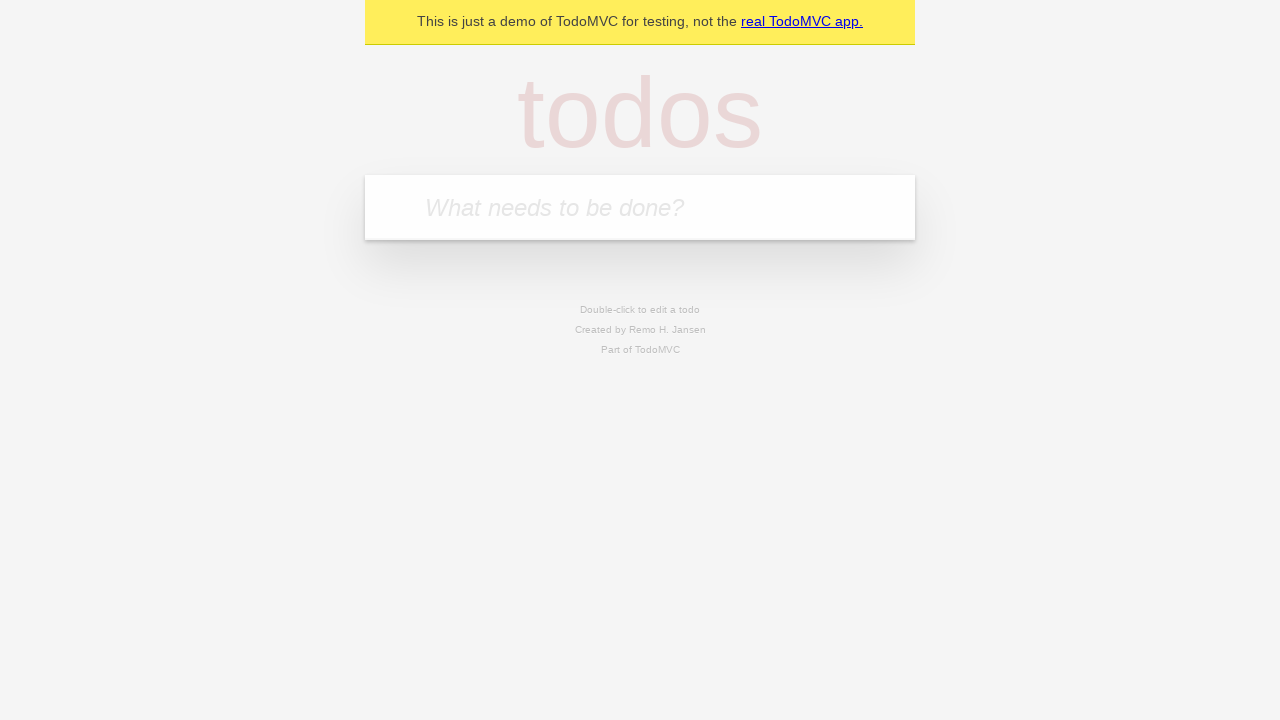

Filled todo input with 'buy some cheese' on internal:attr=[placeholder="What needs to be done?"i]
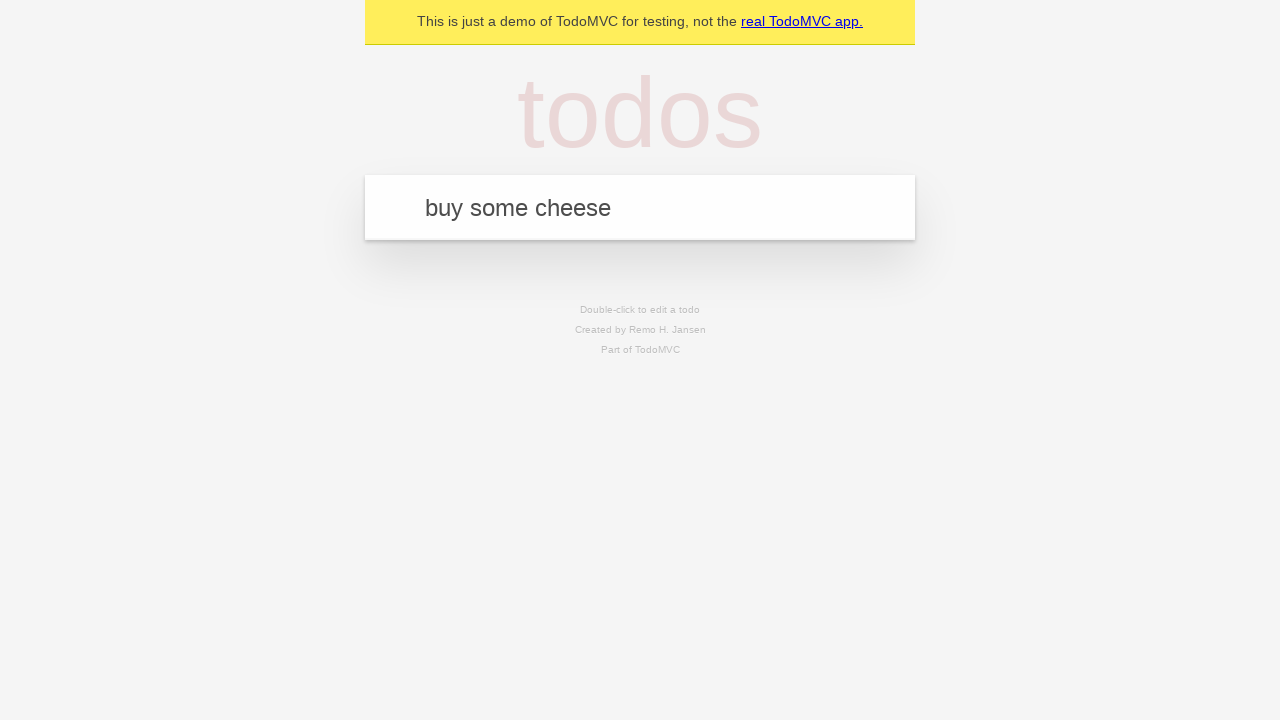

Pressed Enter to add first todo item on internal:attr=[placeholder="What needs to be done?"i]
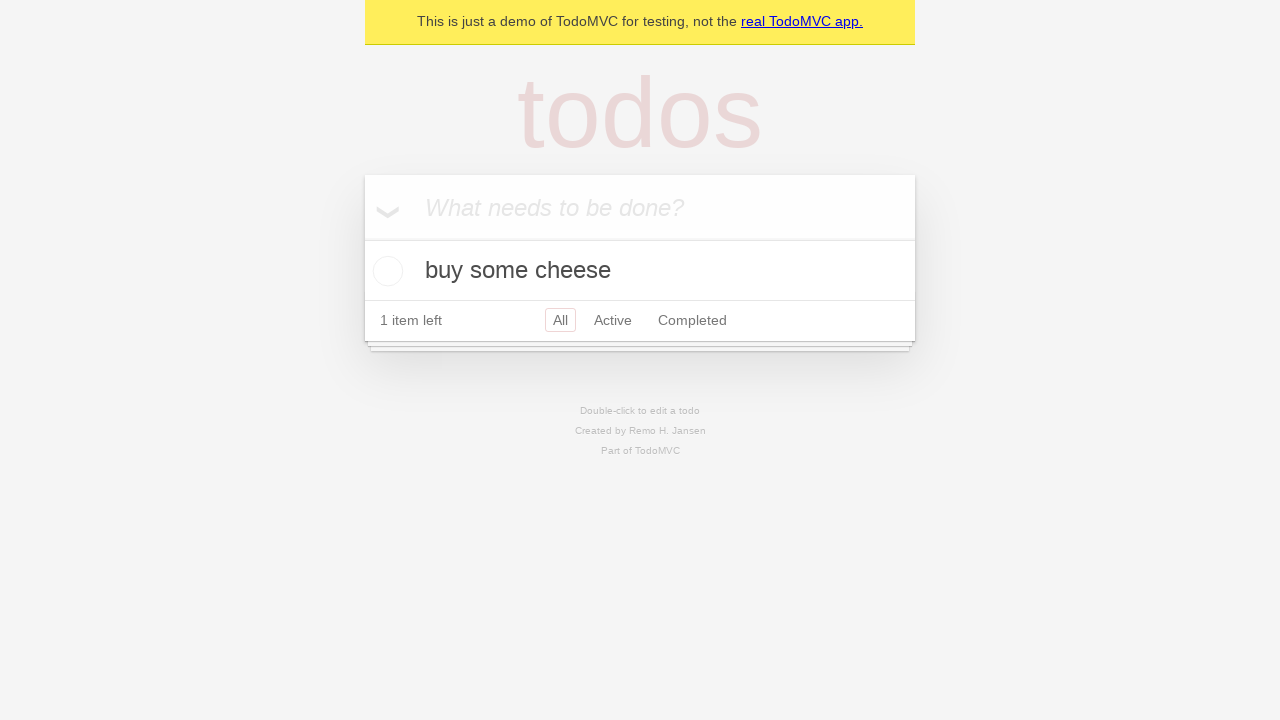

First todo item appeared in the list
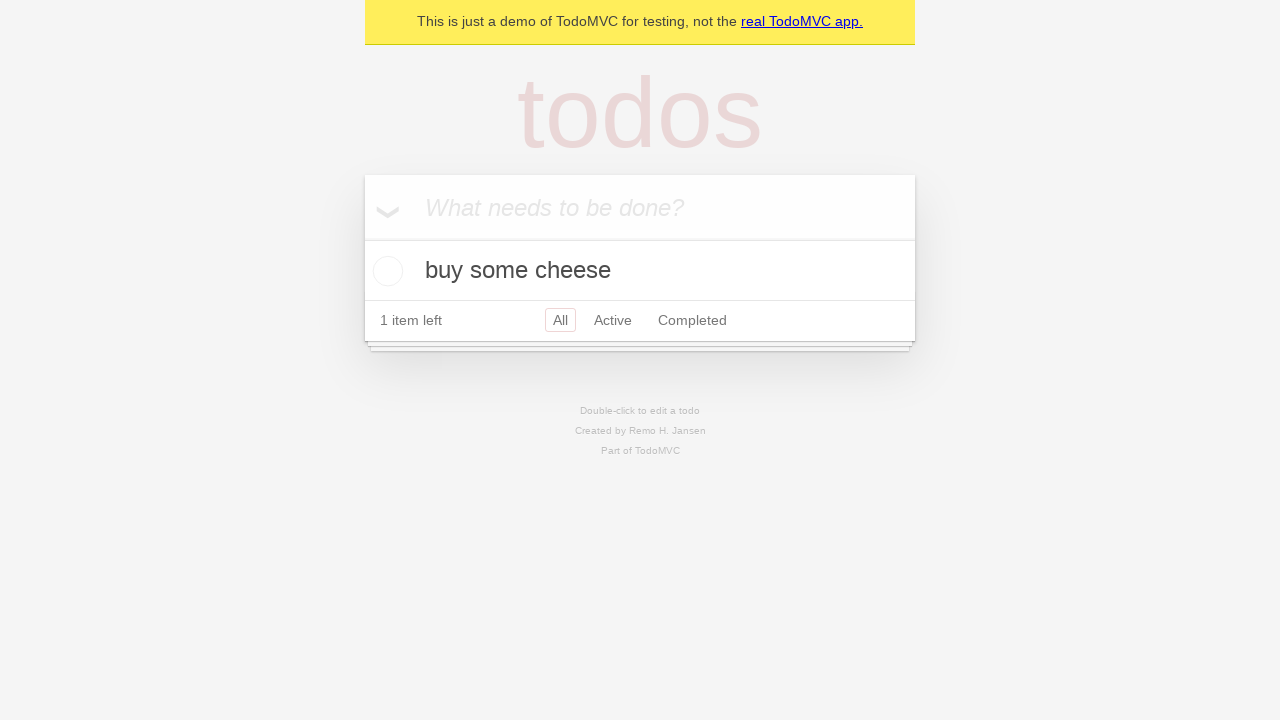

Filled todo input with 'feed the cat' on internal:attr=[placeholder="What needs to be done?"i]
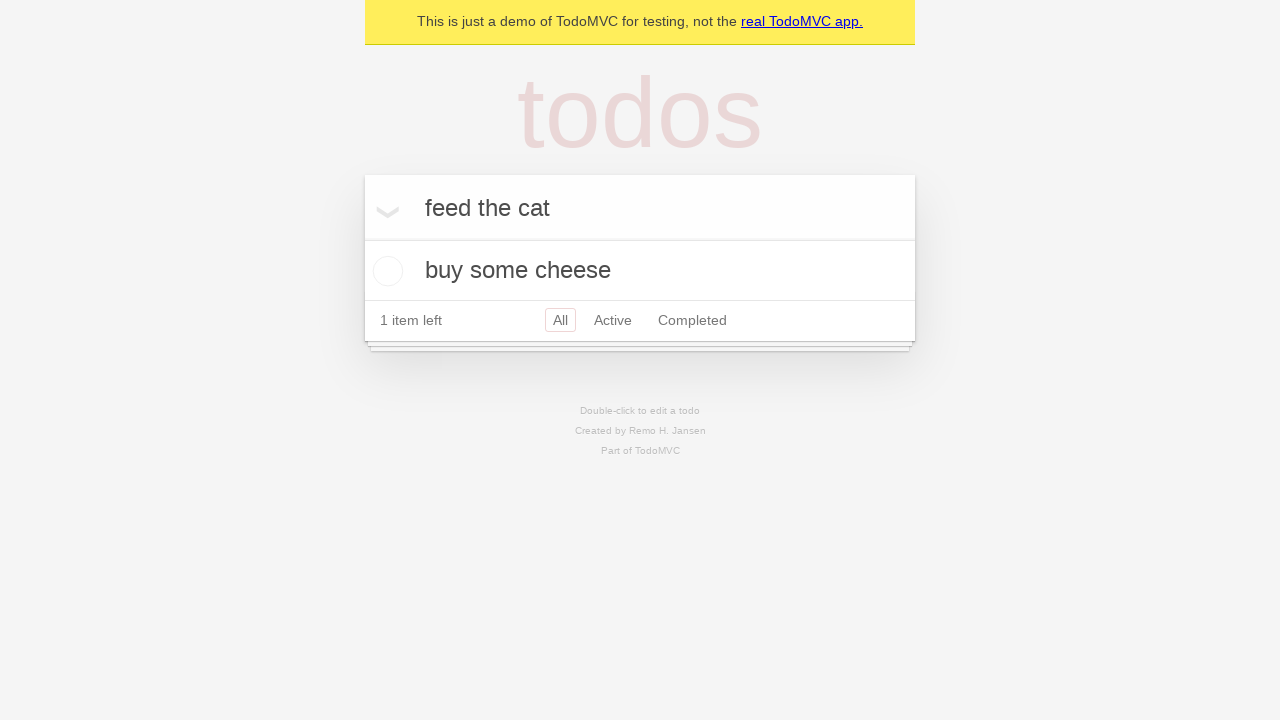

Pressed Enter to add second todo item on internal:attr=[placeholder="What needs to be done?"i]
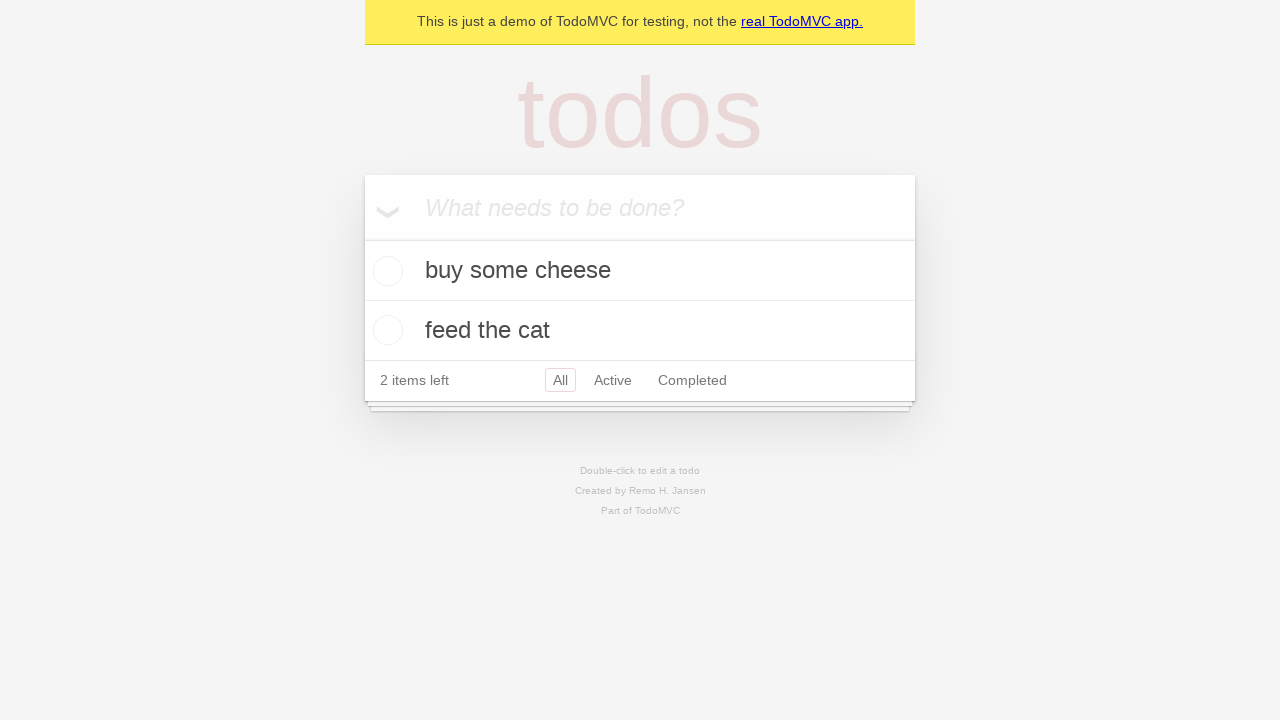

Second todo item appeared in the list
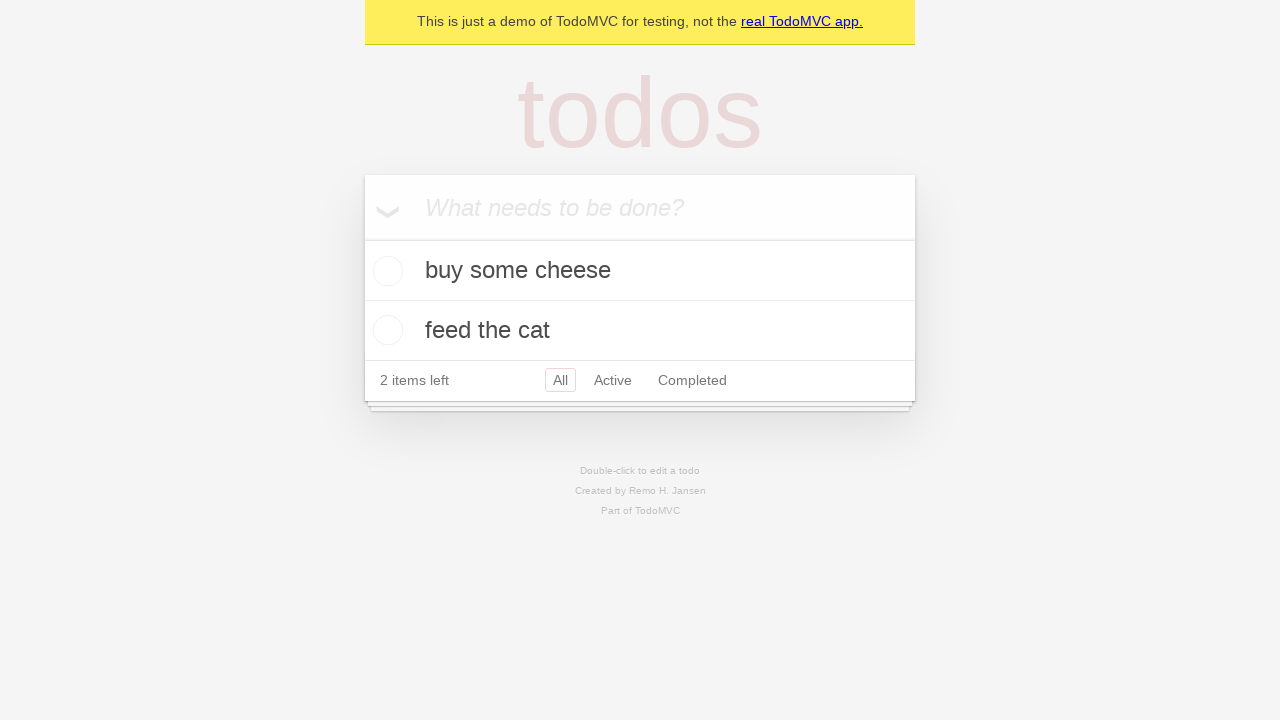

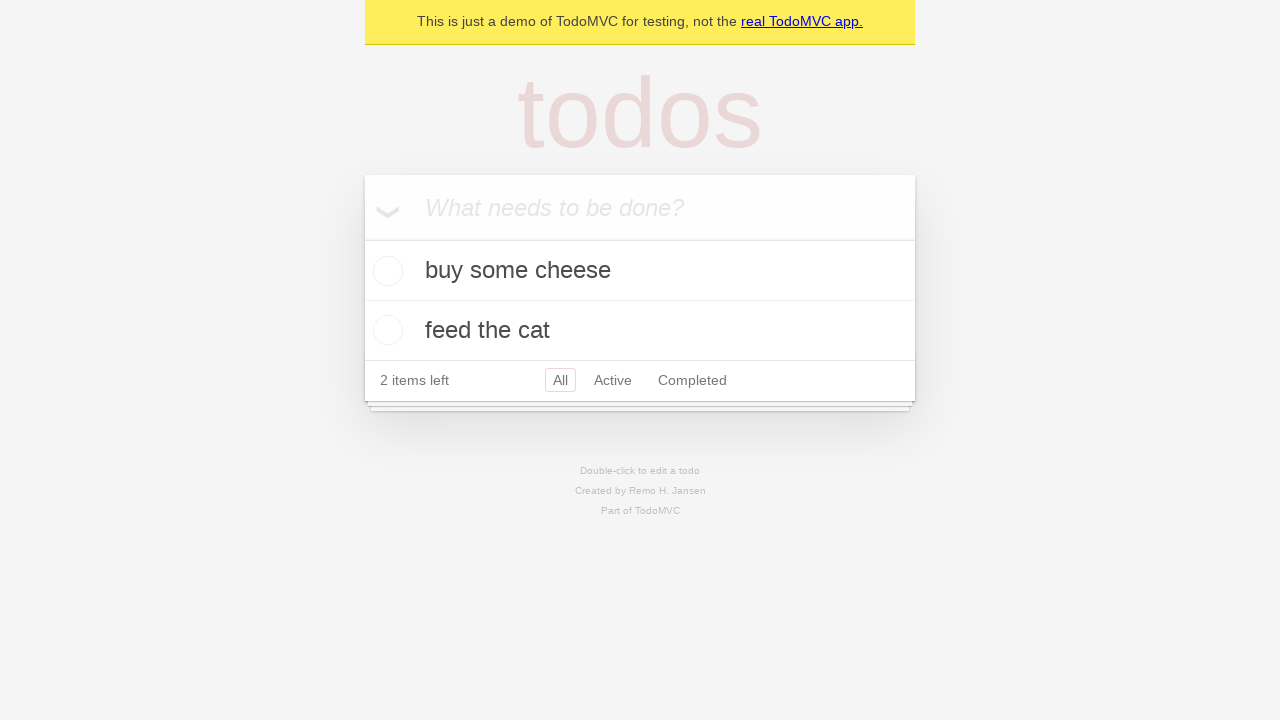